Tests clicking on the Kitchen & Dining category navigation link

Starting URL: https://www.target.com

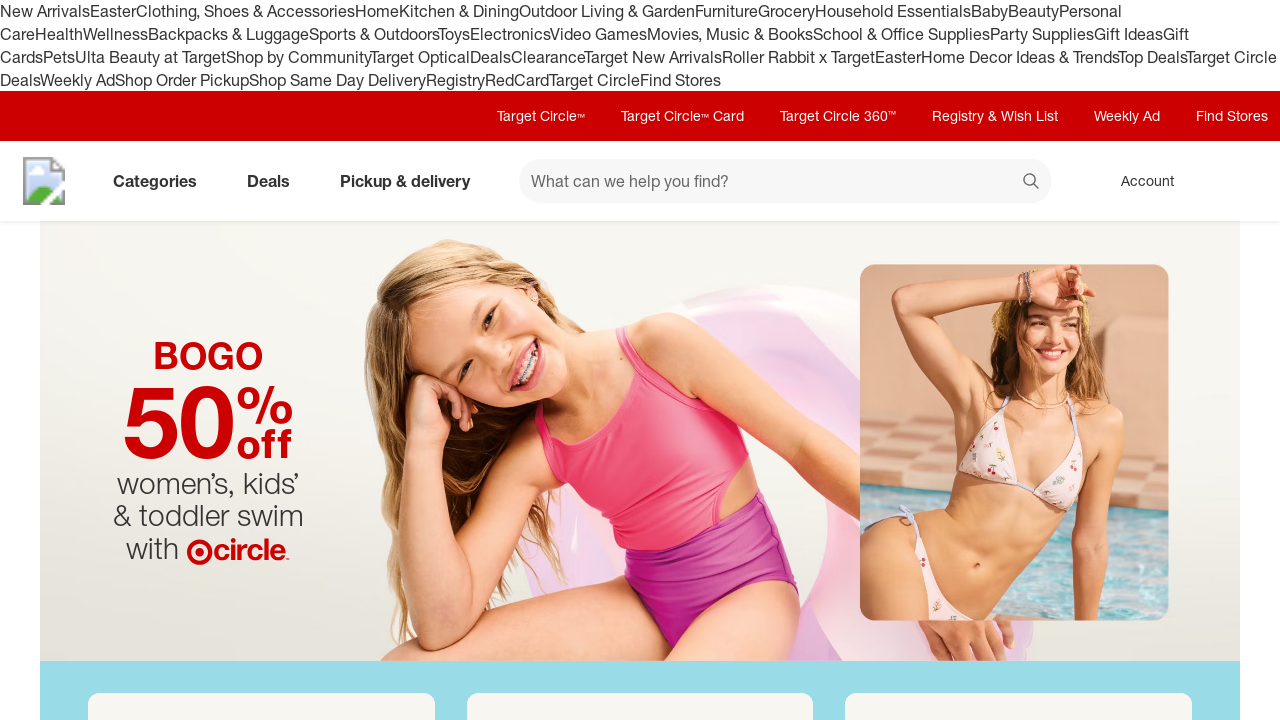

Clicked on Kitchen & Dining category navigation link at (459, 11) on text=Kitchen & Dining
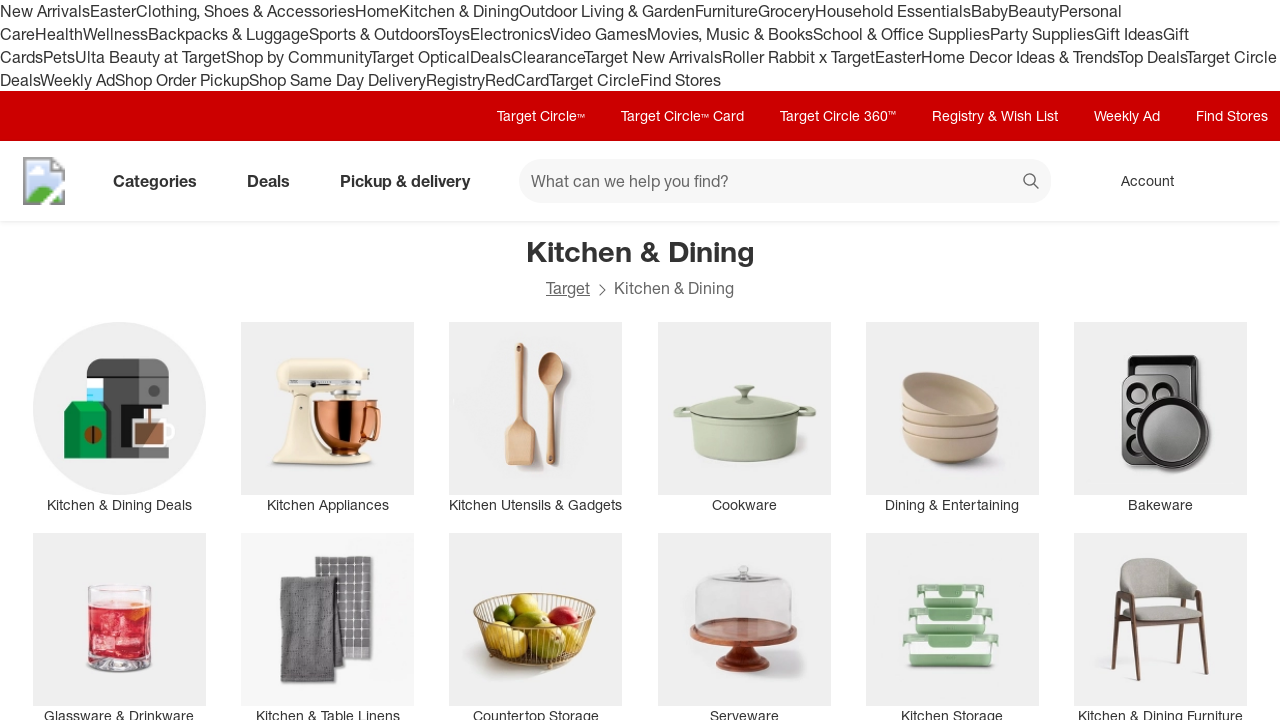

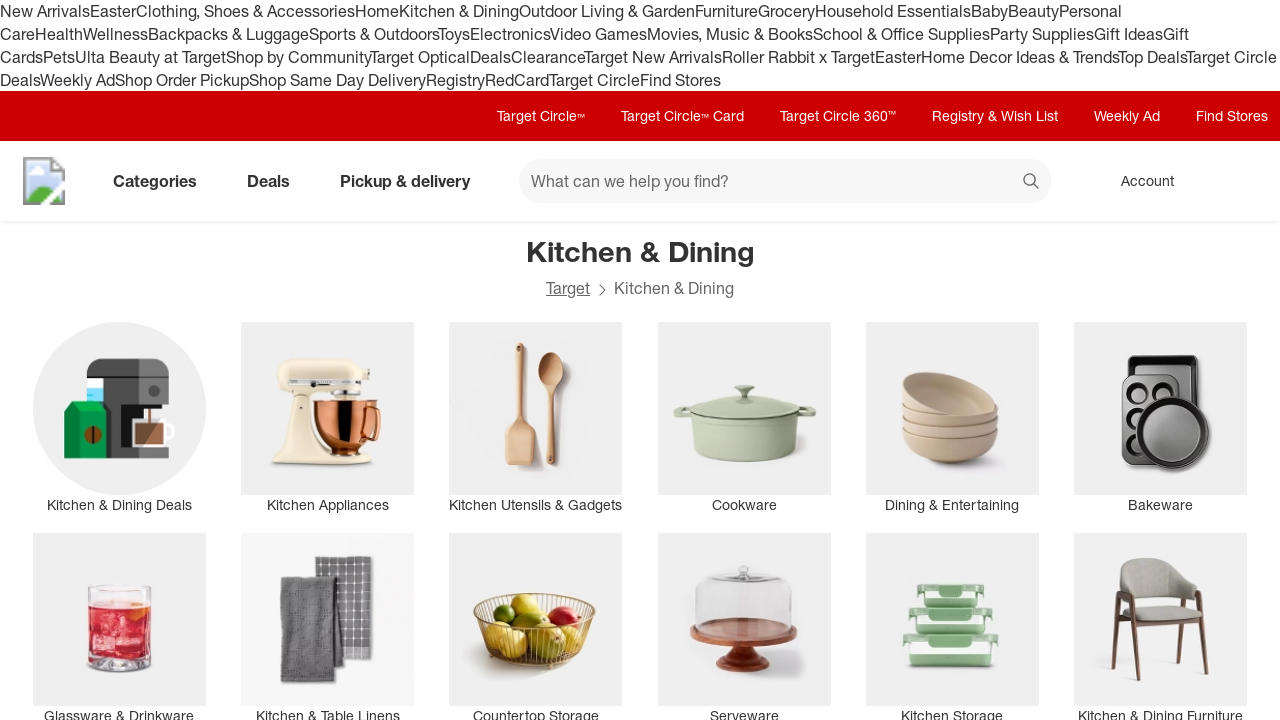